Tests finding and clicking a link by its text (a calculated number), then fills out a form with first name, last name, city, and country fields, and submits it.

Starting URL: http://suninjuly.github.io/find_link_text

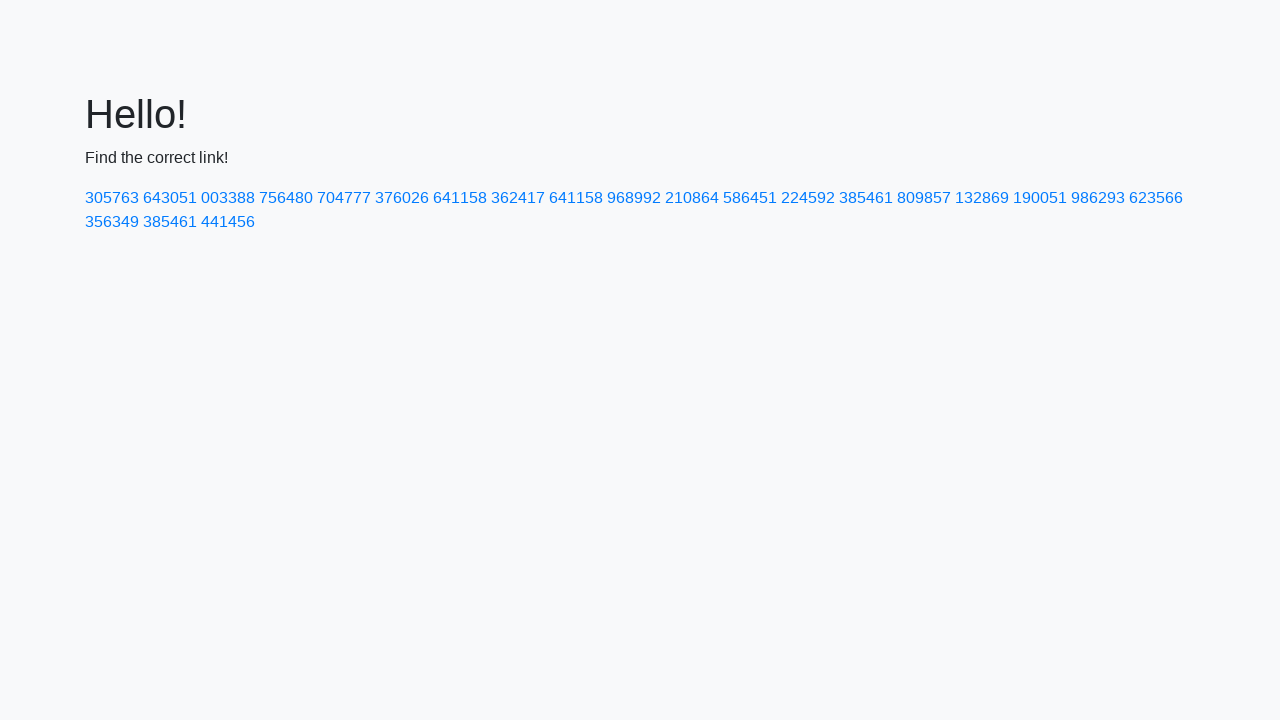

Calculated link text number using mathematical formula
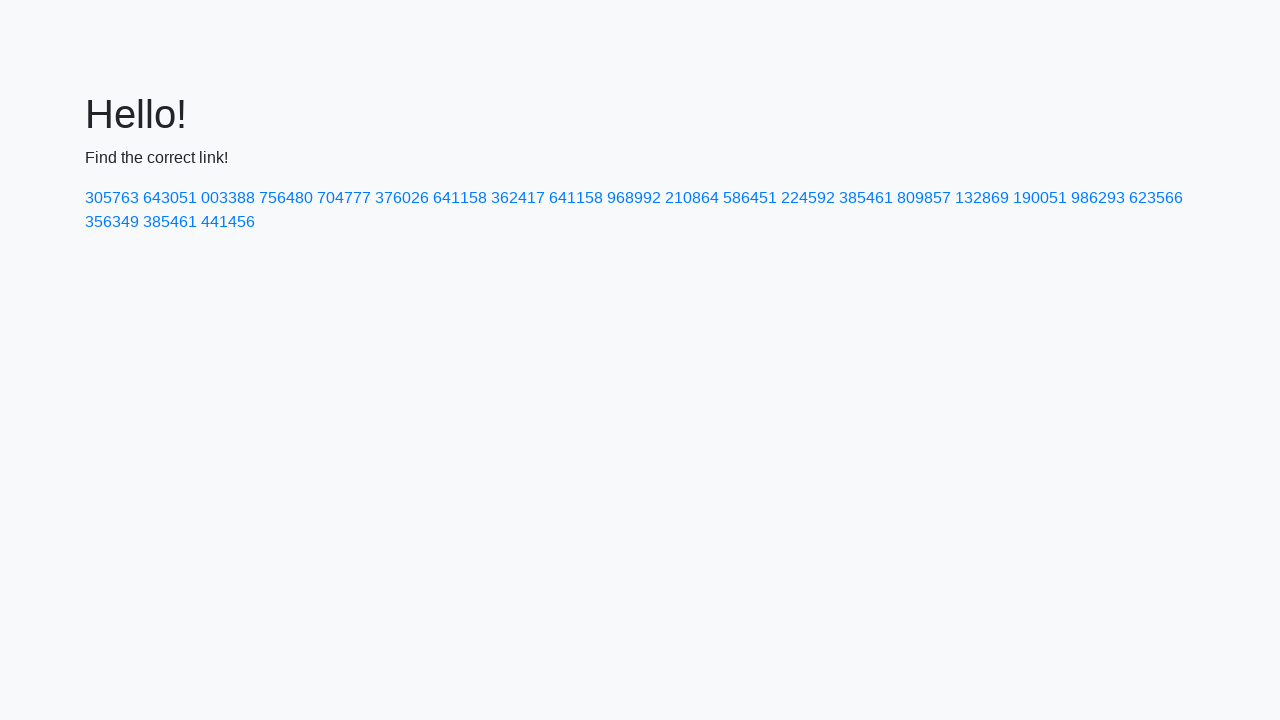

Clicked link with calculated text '224592' at (808, 198) on text=224592
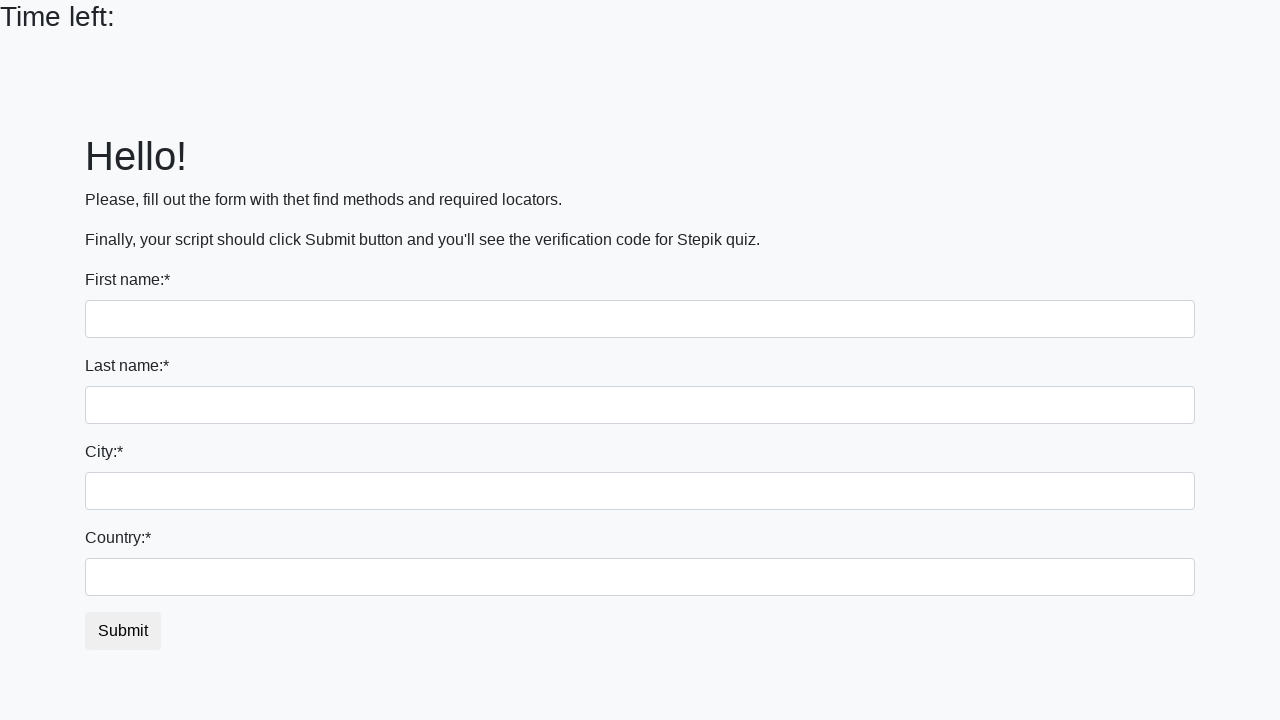

Filled first name field with 'Ivan' on input
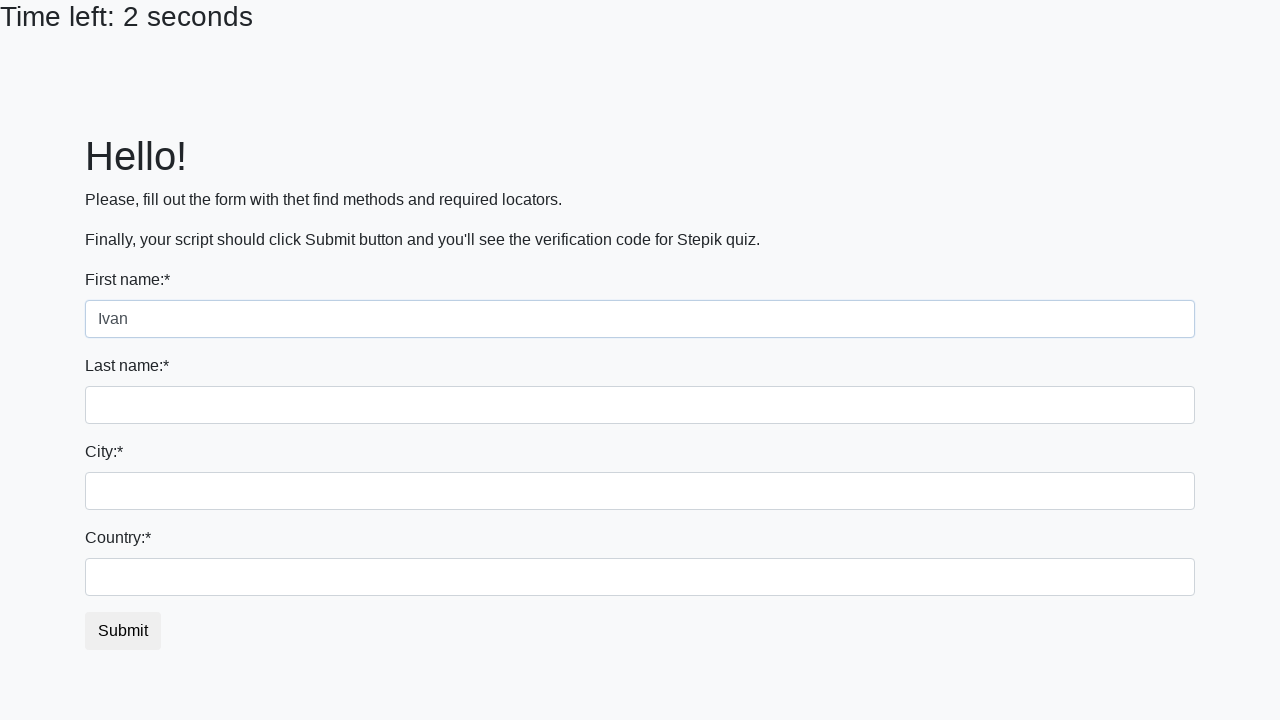

Filled last name field with 'Petrov' on input[name='last_name']
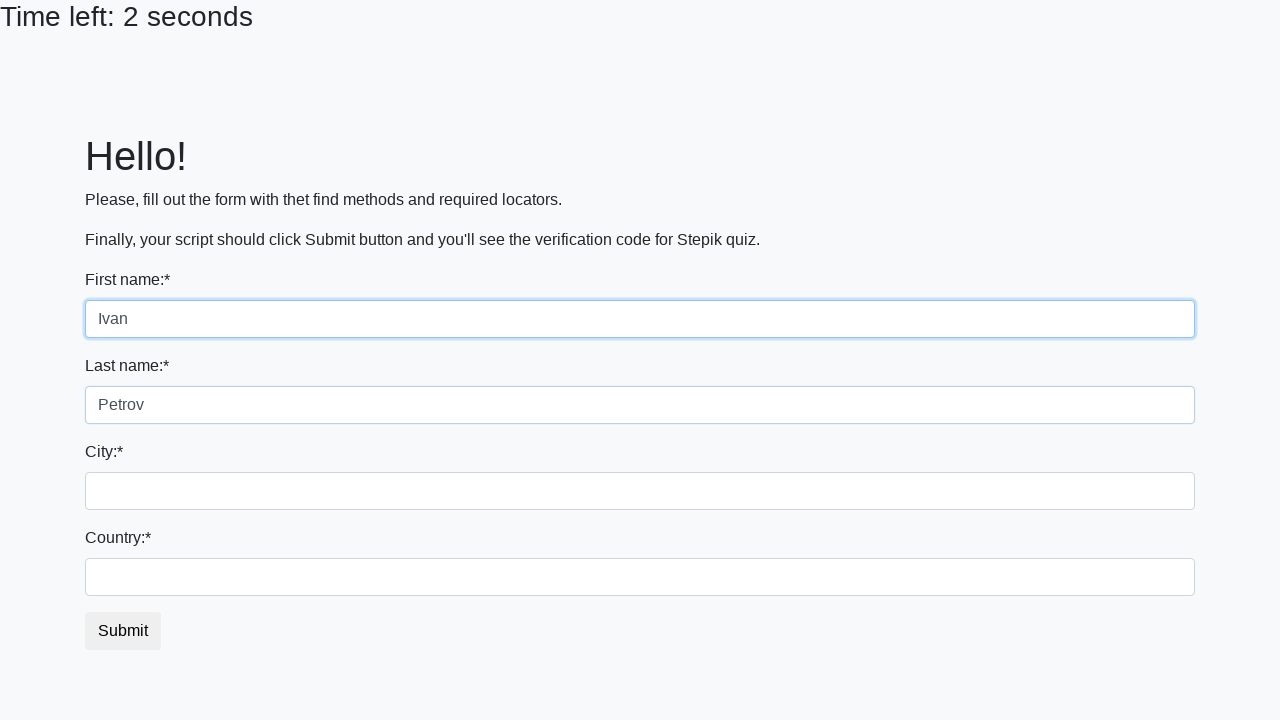

Filled city field with 'Smolensk' on .city
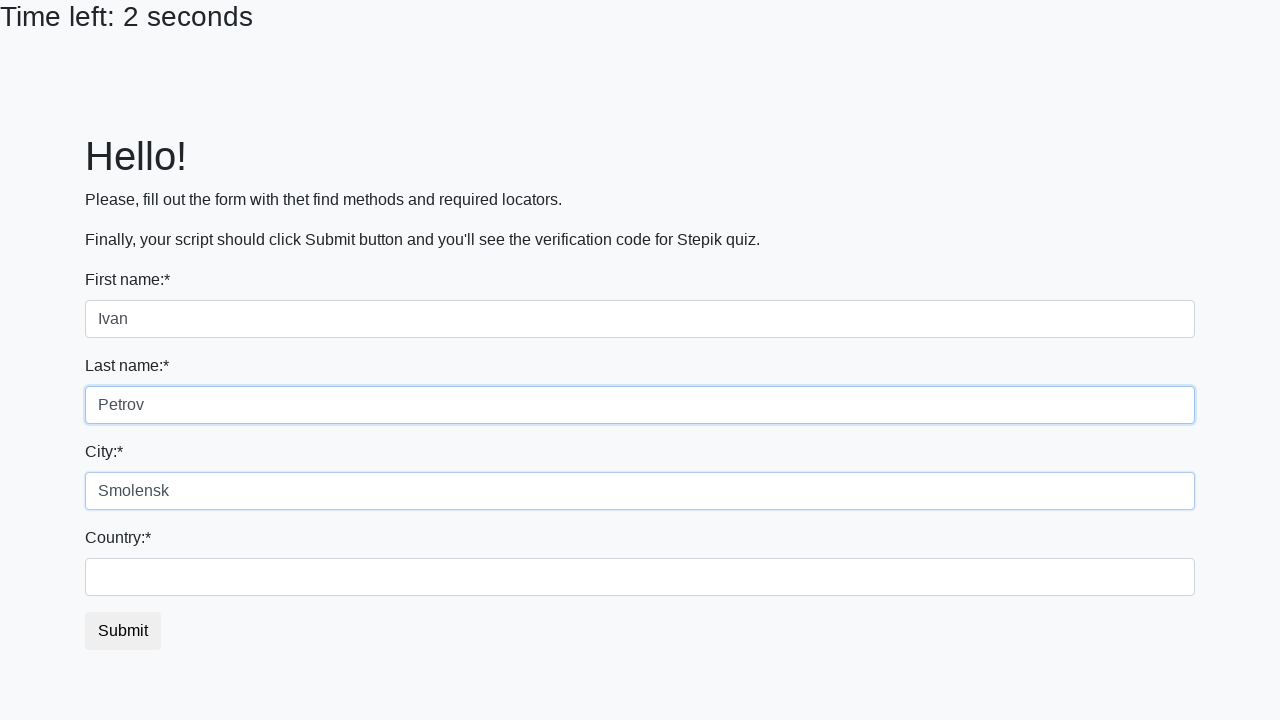

Filled country field with 'Russia' on #country
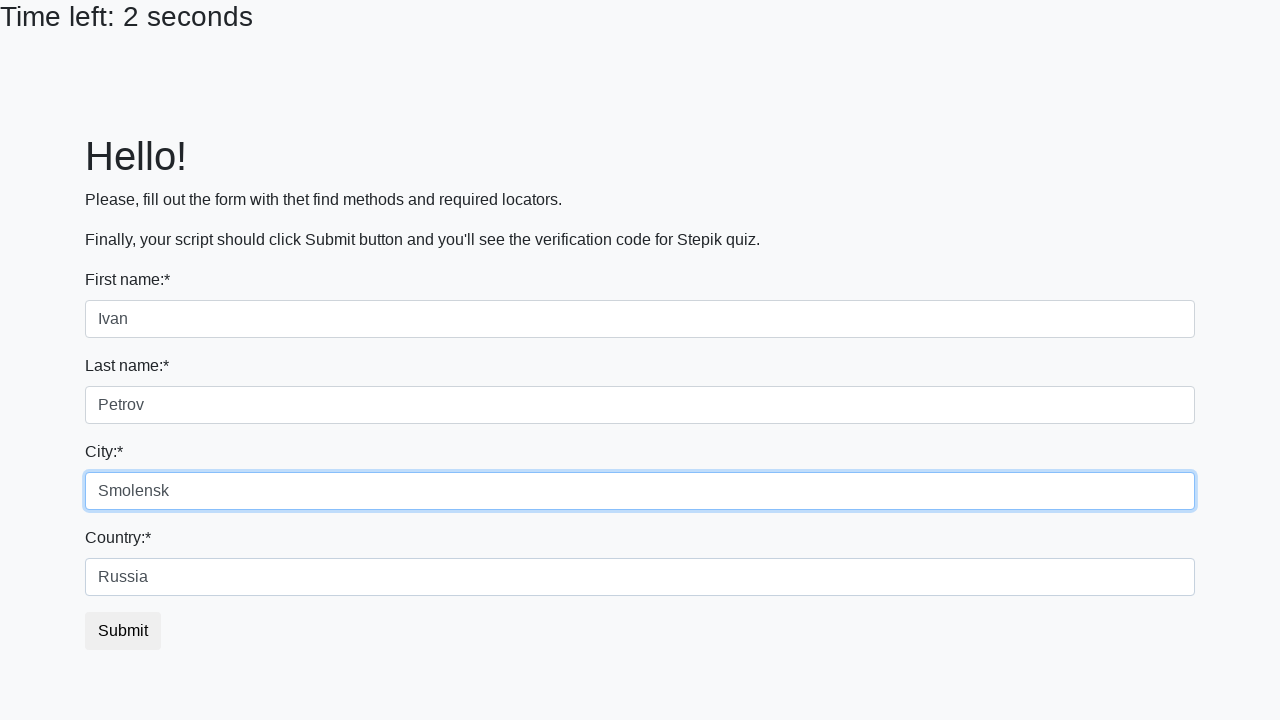

Clicked submit button to submit form at (123, 631) on button.btn
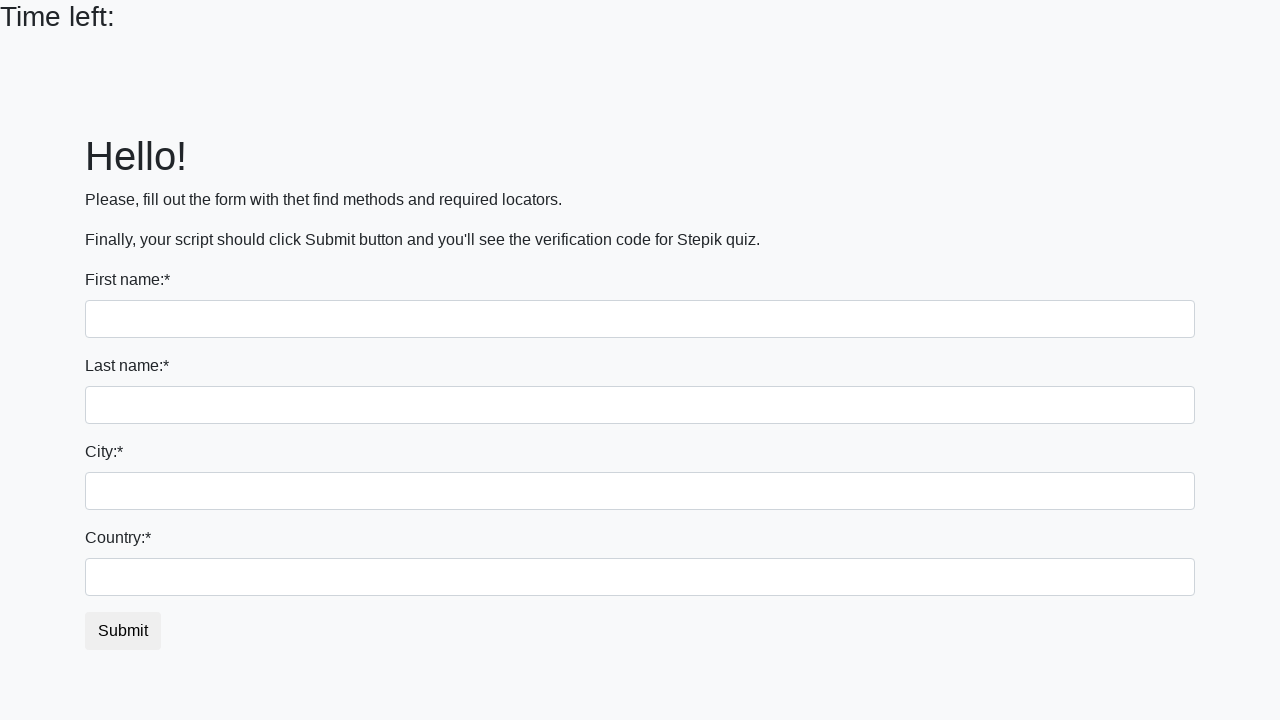

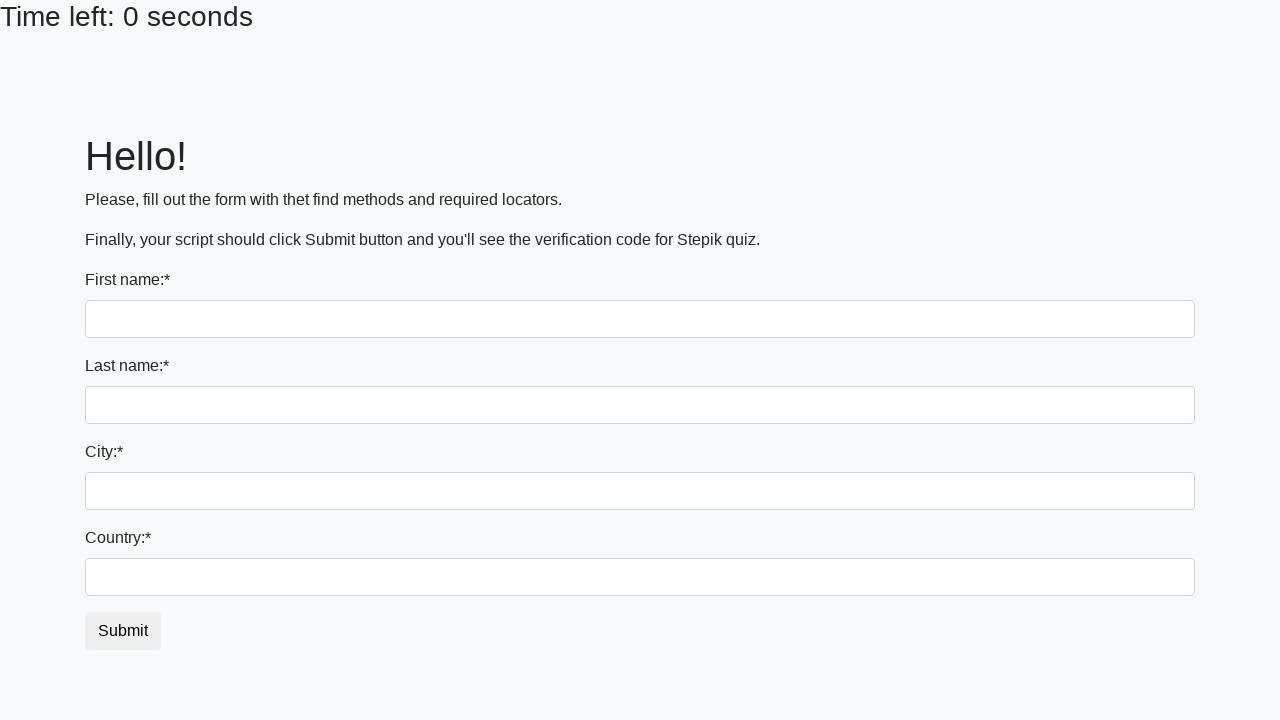